Tests a registration form by filling in required fields and submitting the form to verify successful registration

Starting URL: http://suninjuly.github.io/registration1.html

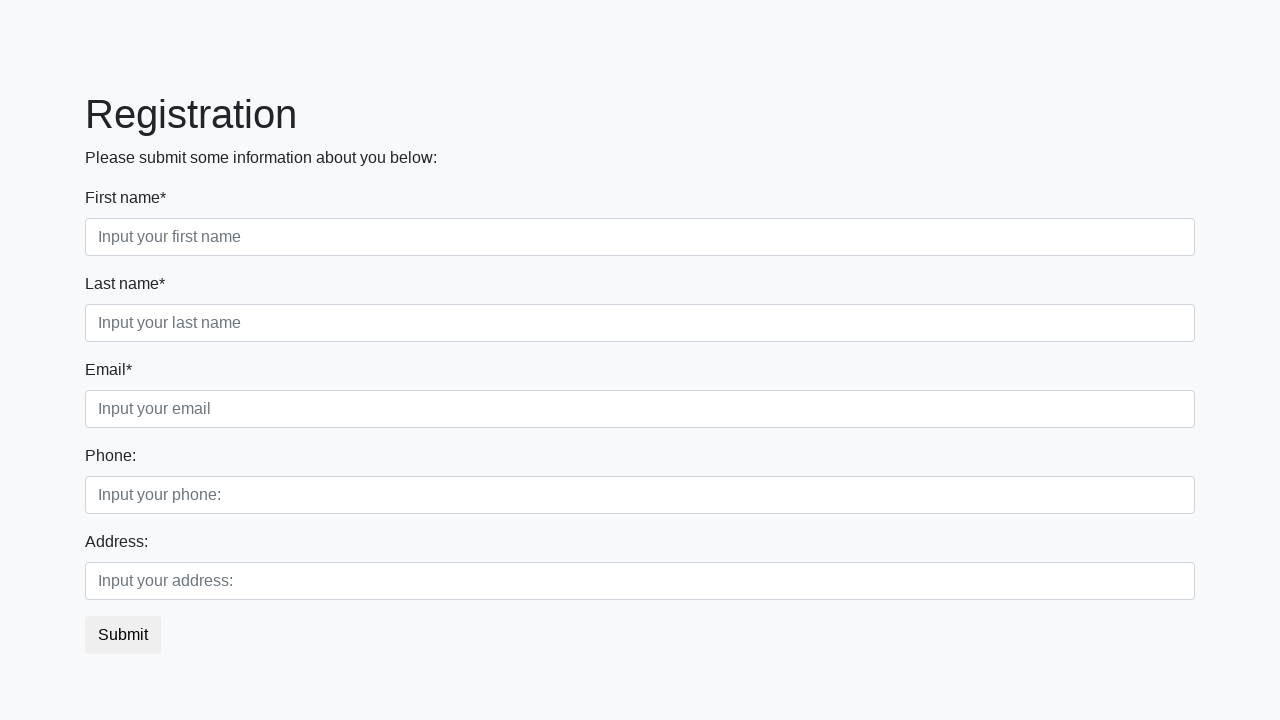

Filled first required field with 'One' on div.first_block > div.form-group.first_class > input
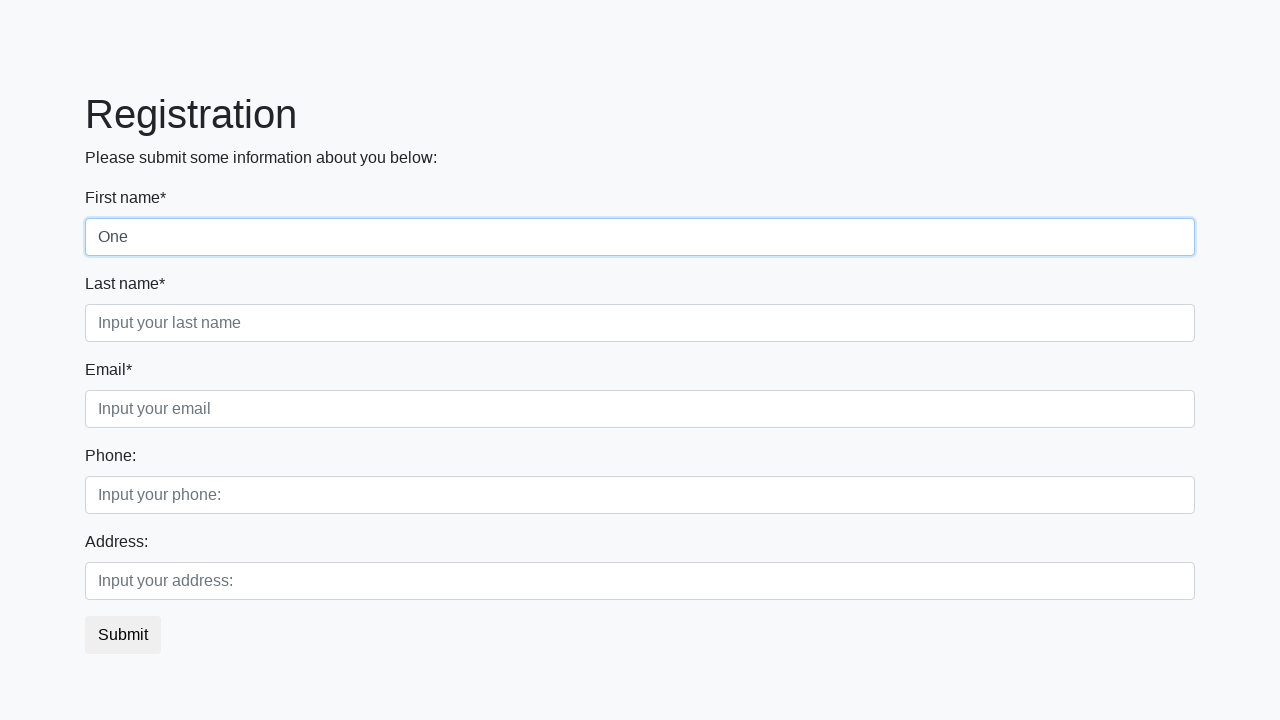

Filled second required field with 'Two' on div.first_block > div.form-group.second_class > input
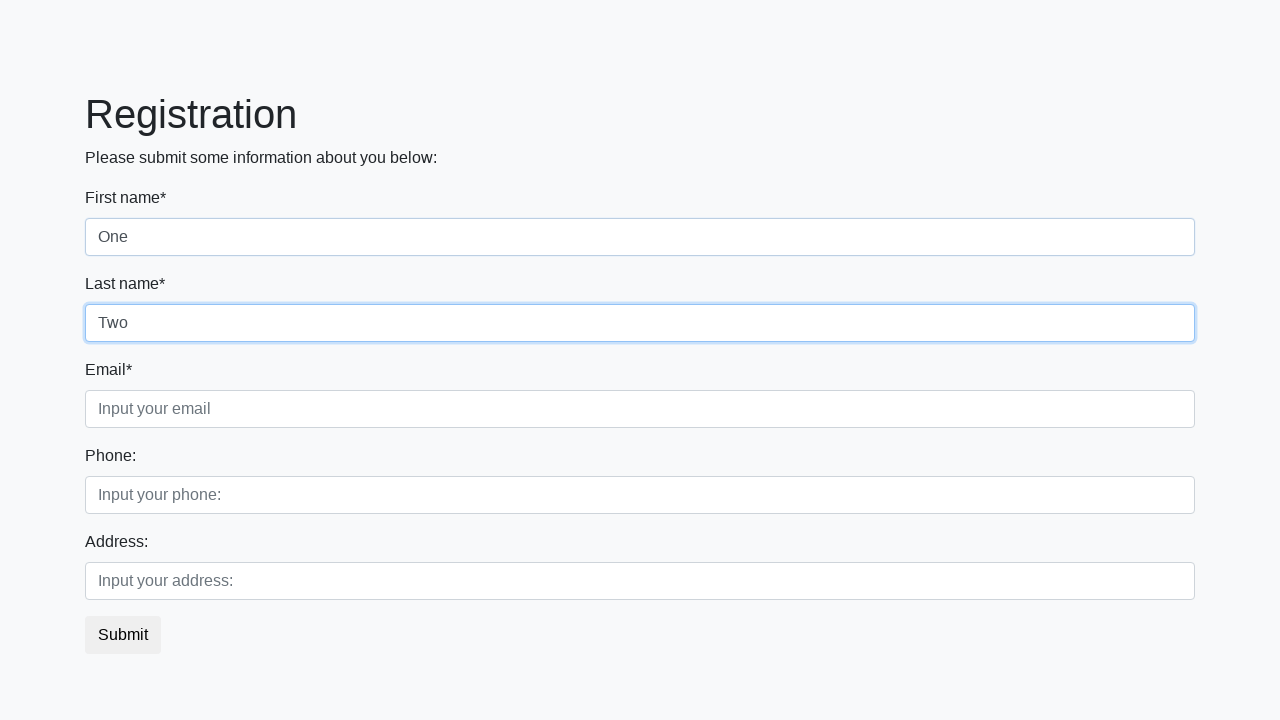

Filled third required field with 'Three' on div.first_block > div.form-group.third_class > input
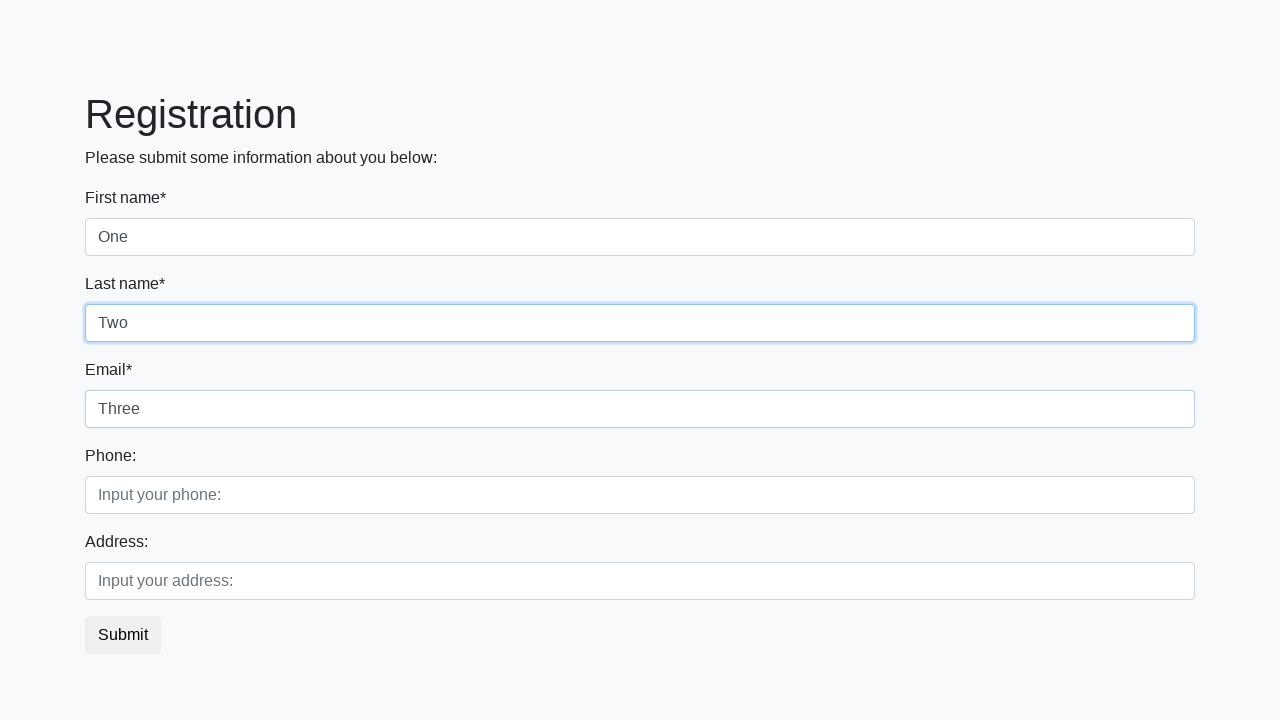

Clicked submit button to register at (123, 635) on button.btn
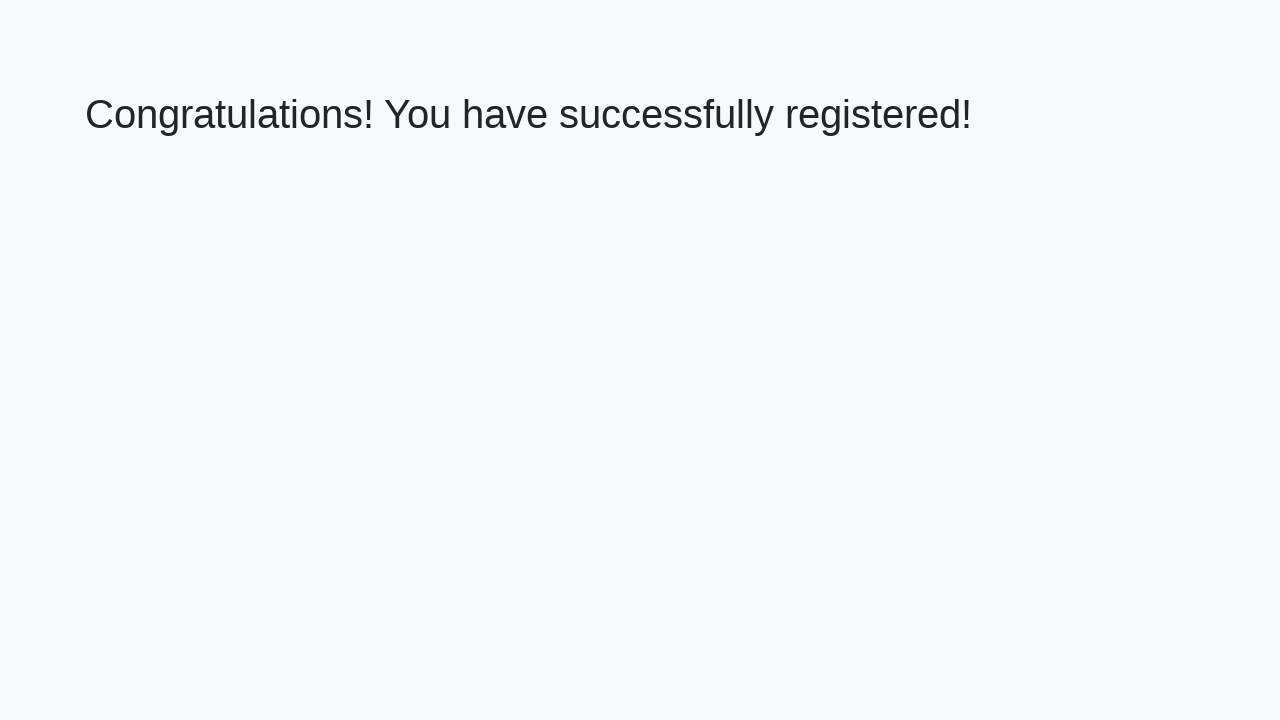

Success message appeared
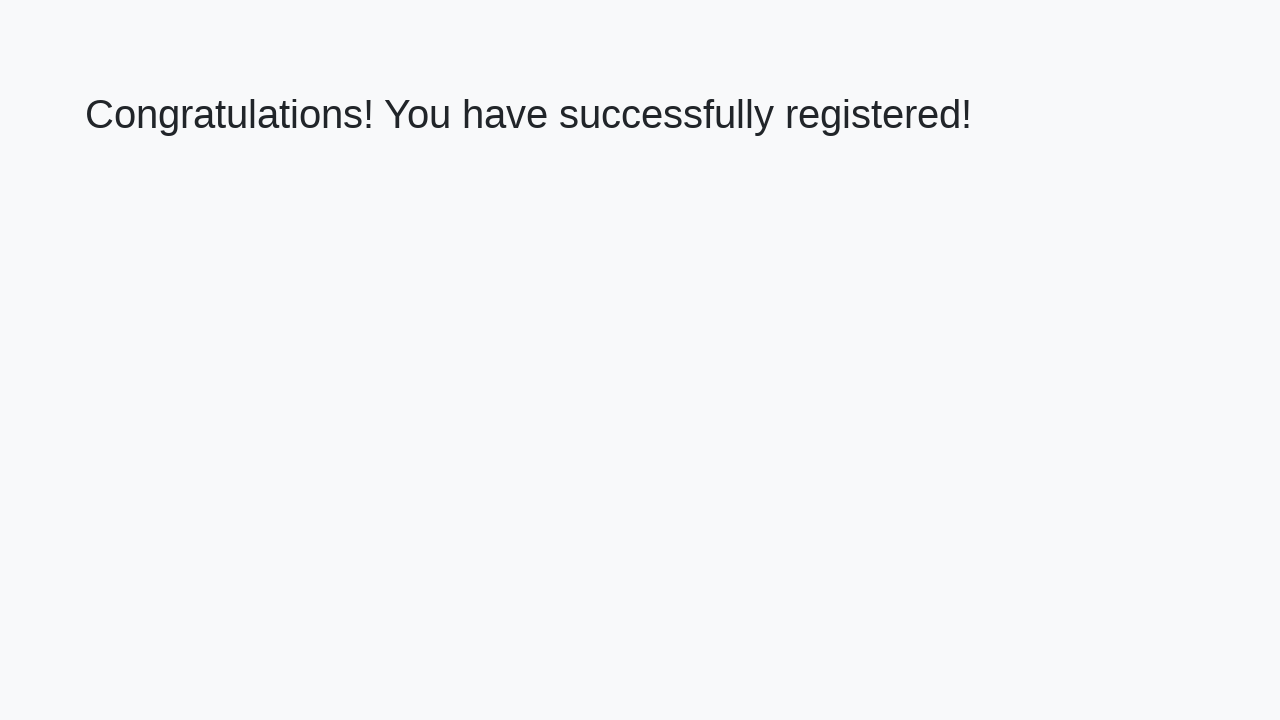

Retrieved success message: 'Congratulations! You have successfully registered!'
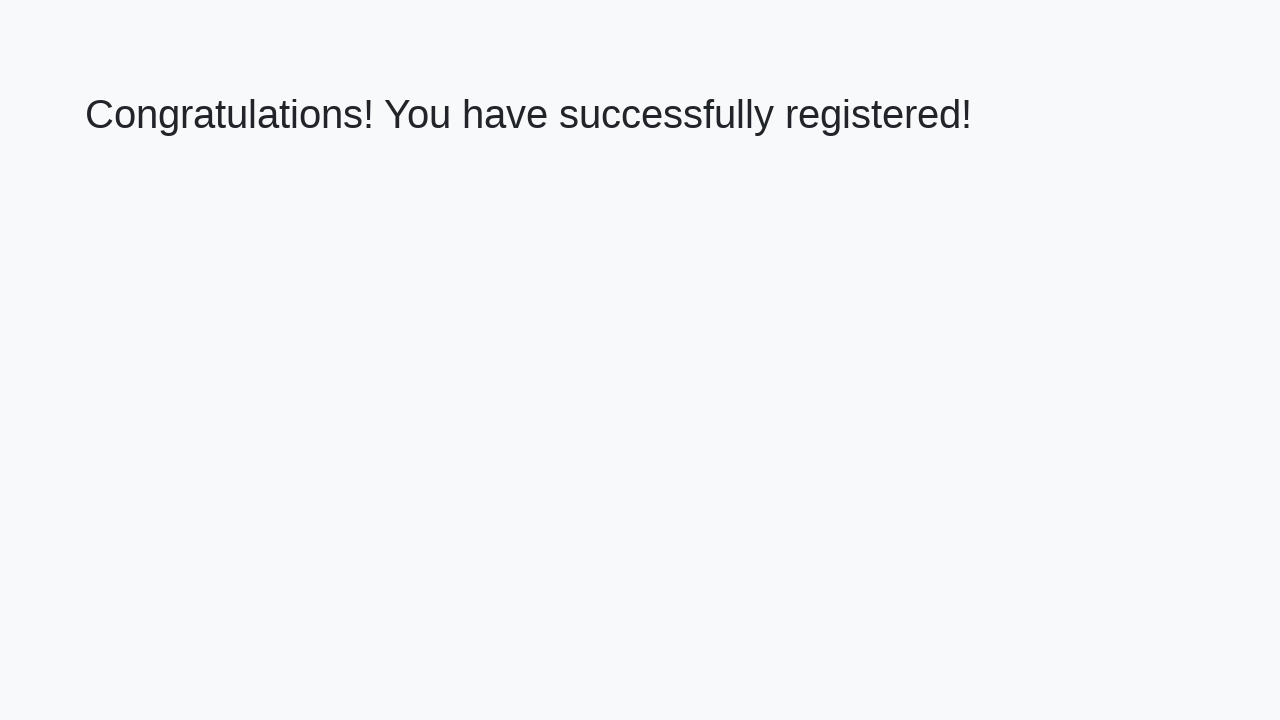

Verified success message matches expected text
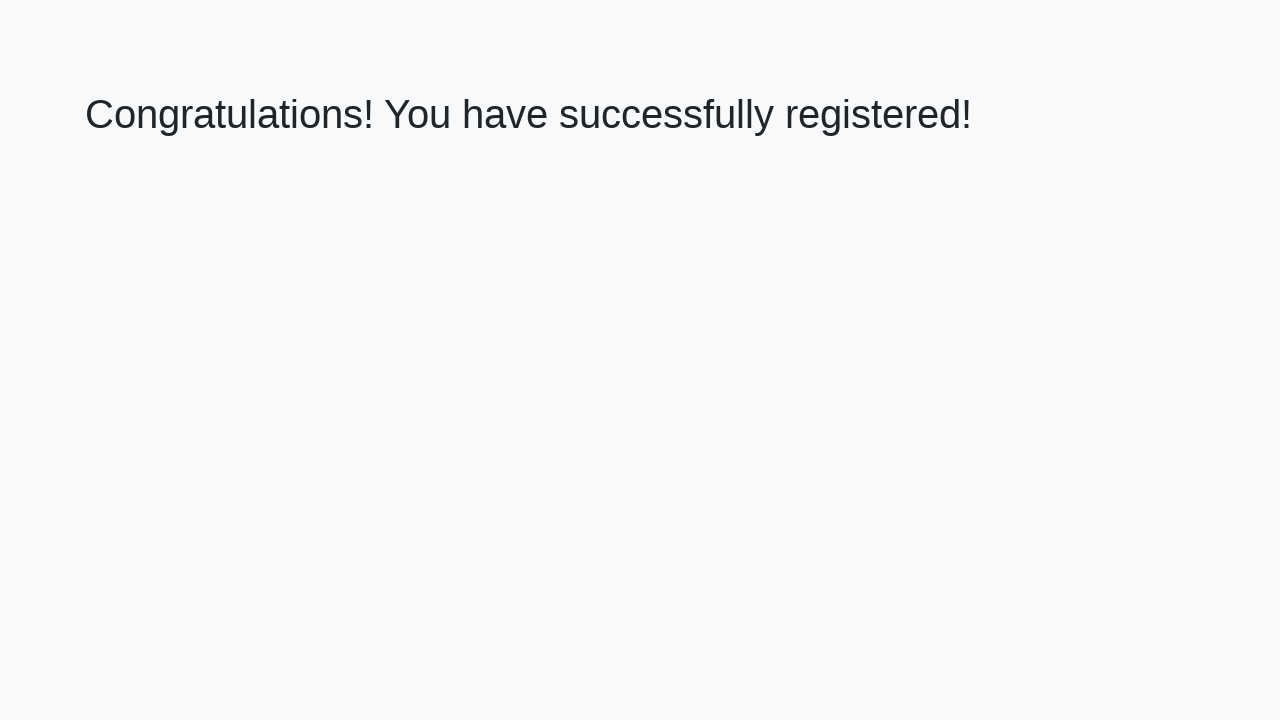

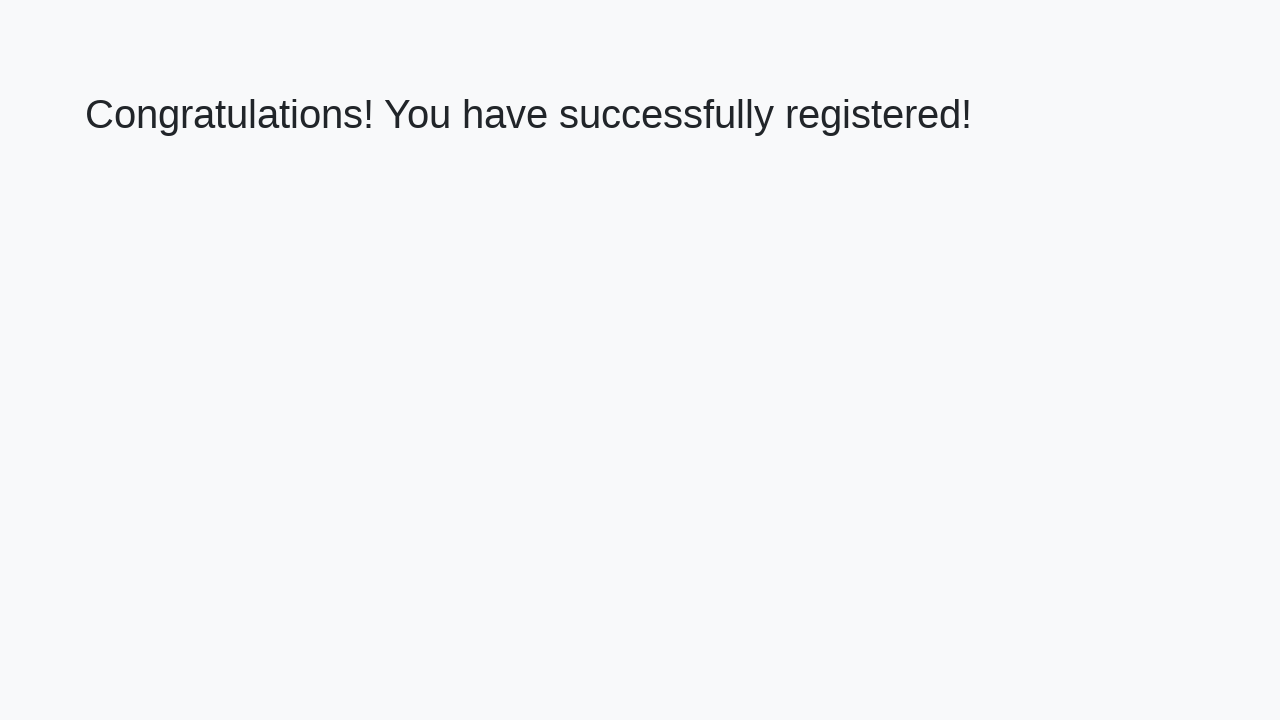